Navigates to Form Authentication page, clicks login with empty credentials, then closes the error message

Starting URL: https://the-internet.herokuapp.com/

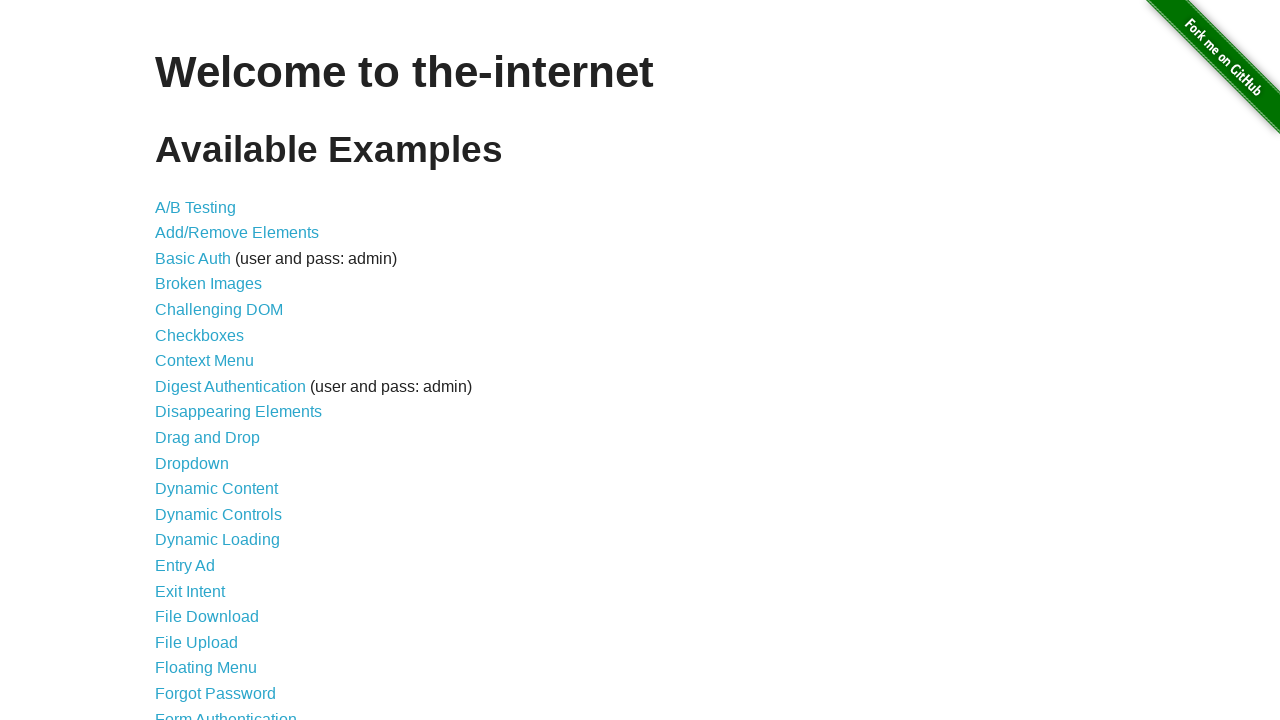

Clicked on Form Authentication link at (226, 712) on xpath=//a[text()='Form Authentication']
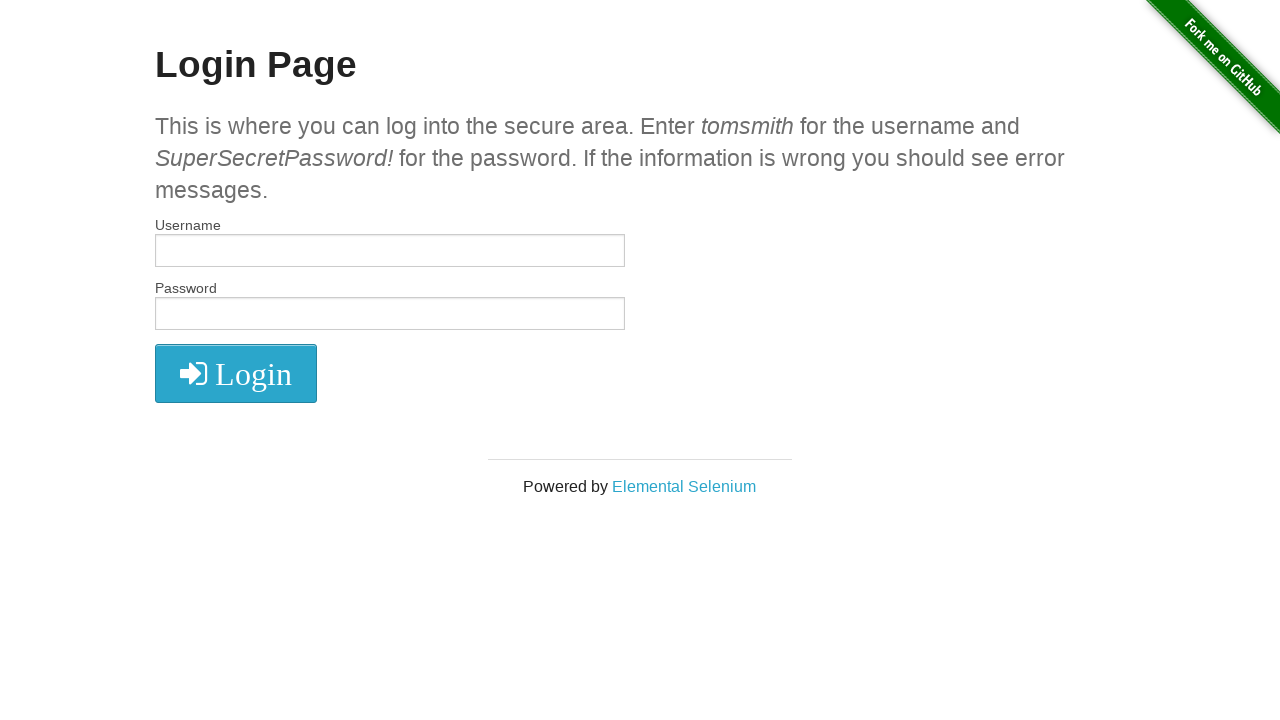

Clicked login button with empty credentials at (236, 374) on xpath=//*[@id='login']/button/i
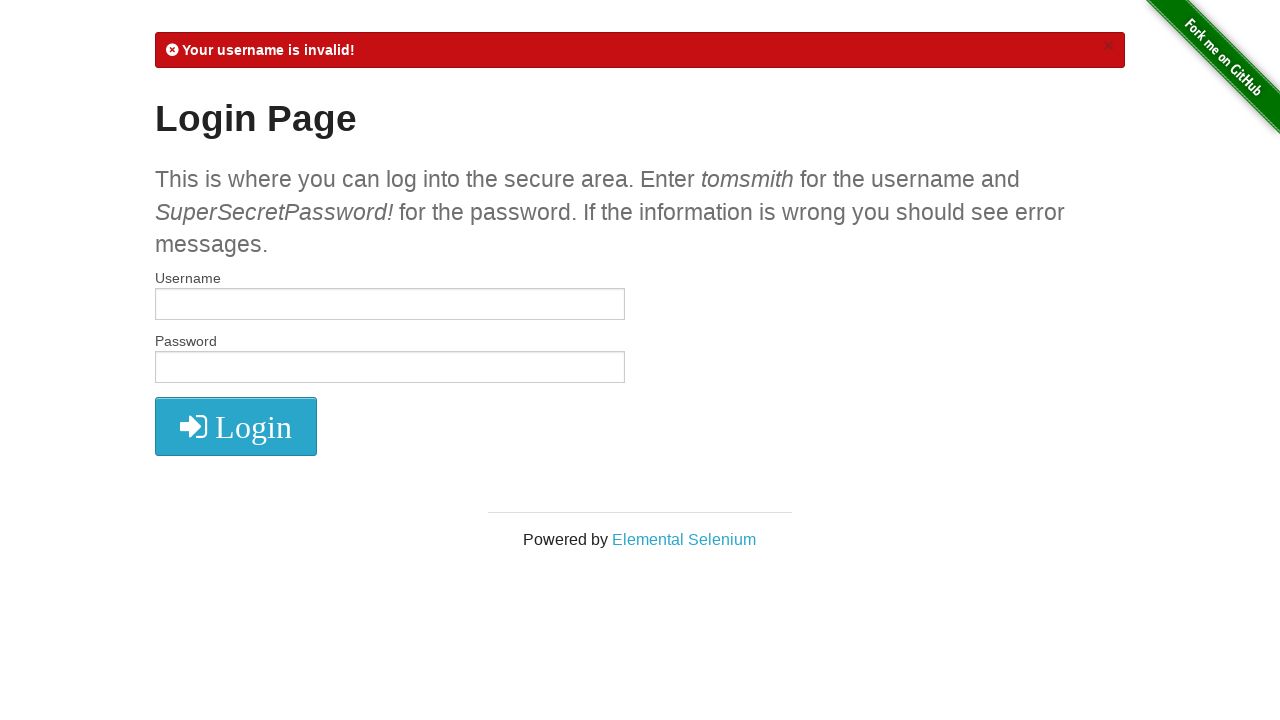

Error message appeared
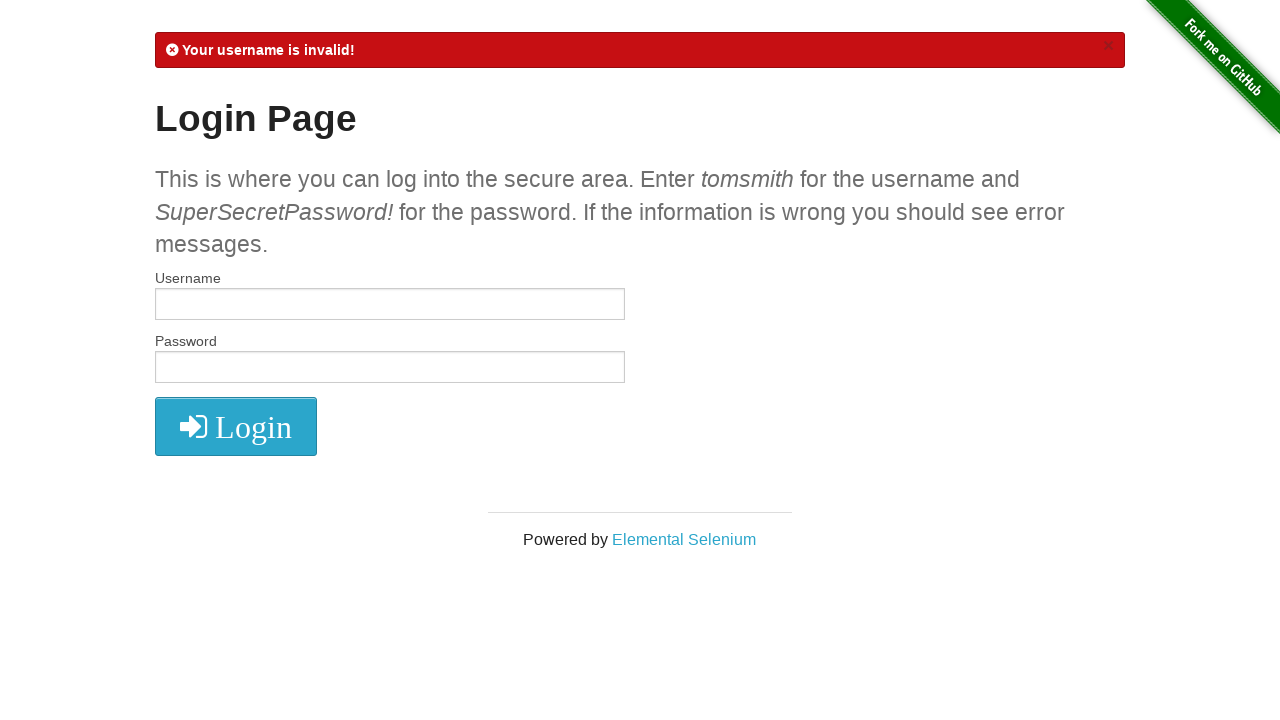

Clicked close button on error message at (1108, 46) on xpath=//a[@class='close']
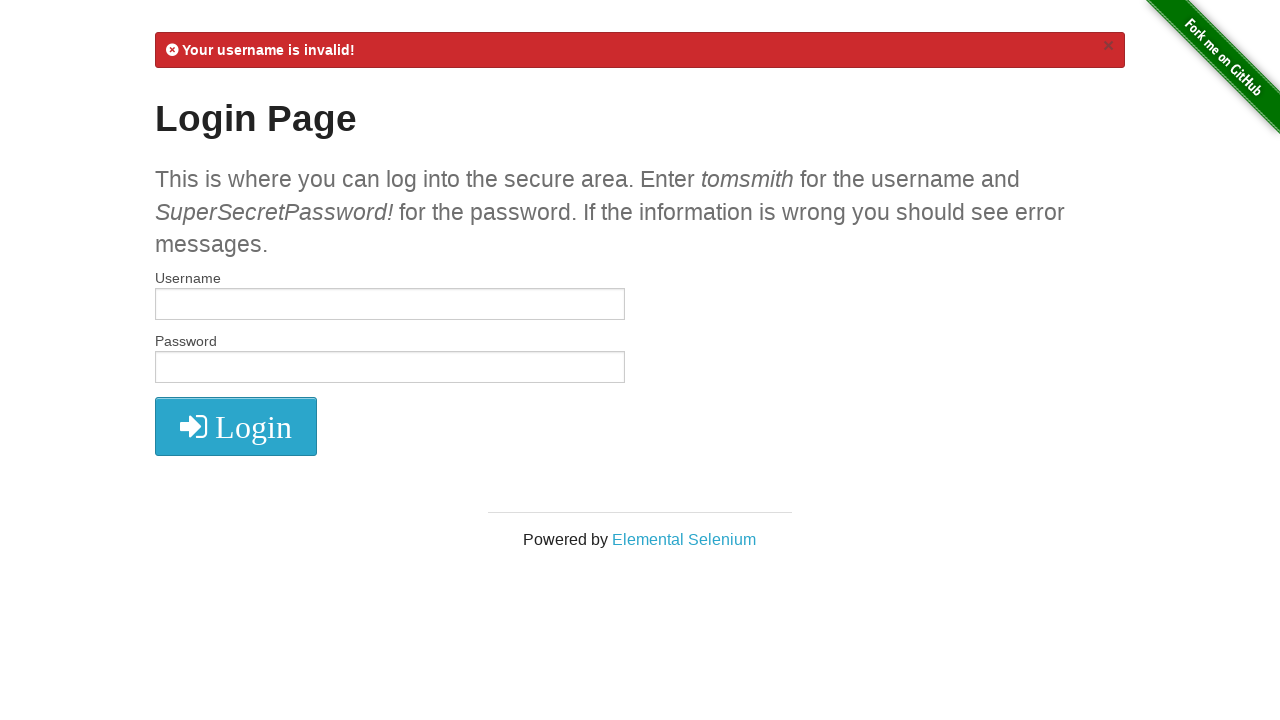

Error message closed and hidden
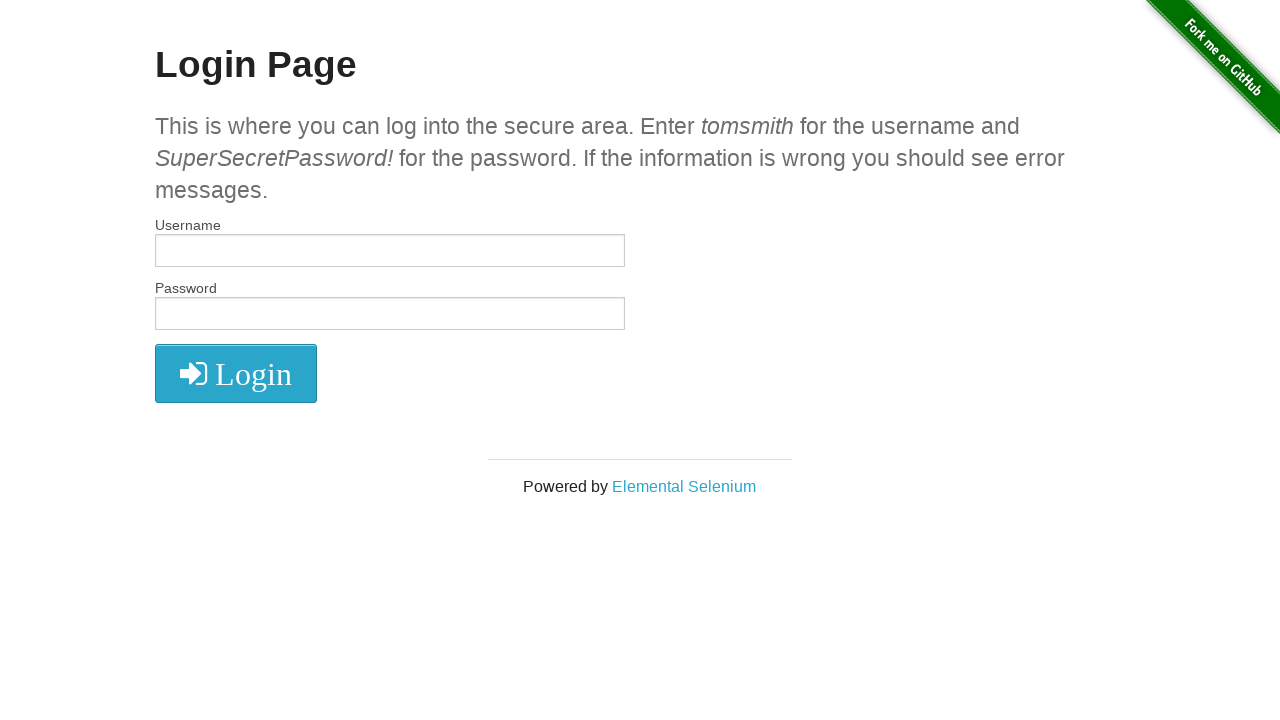

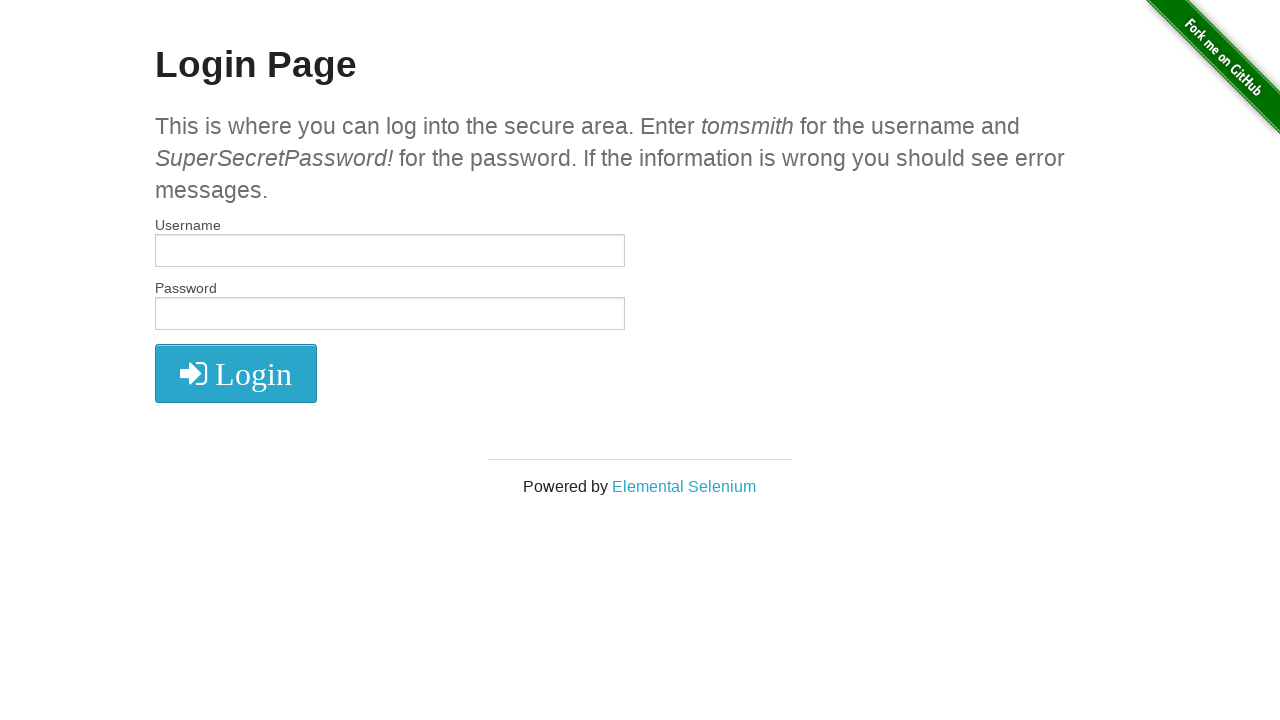